Tests that the text input field clears after adding a todo item

Starting URL: https://demo.playwright.dev/todomvc

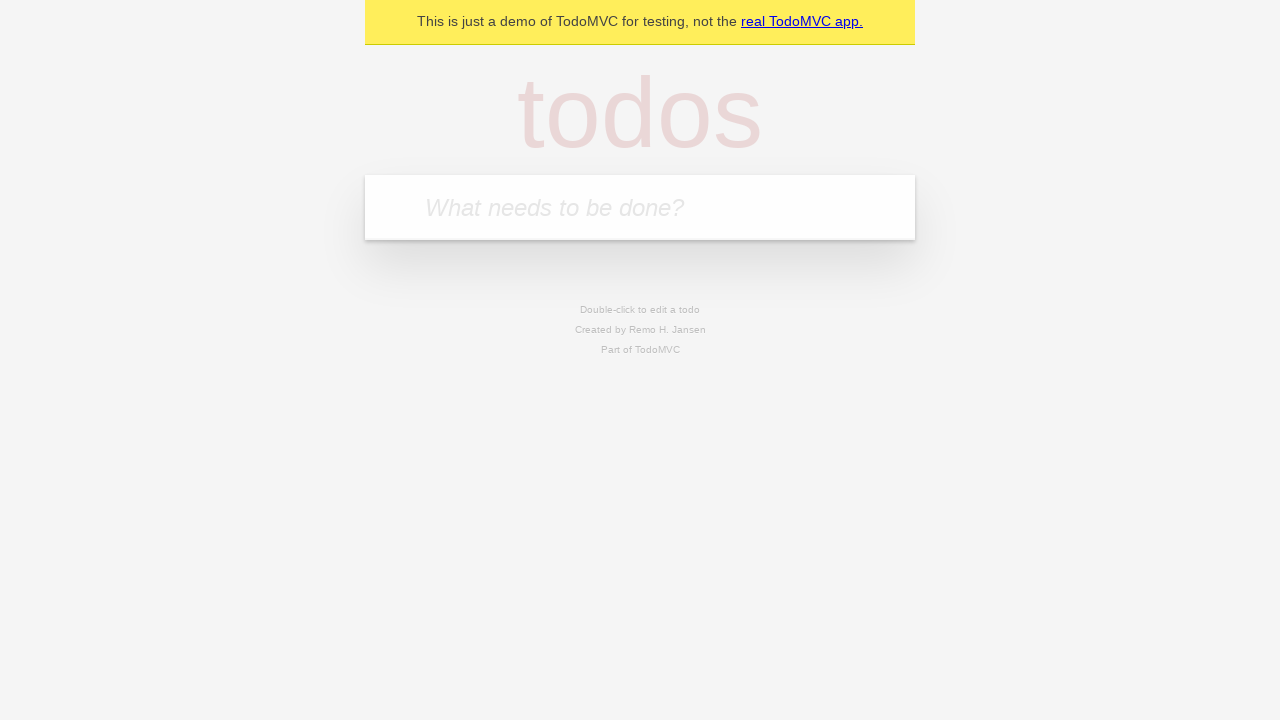

Located the 'What needs to be done?' input field
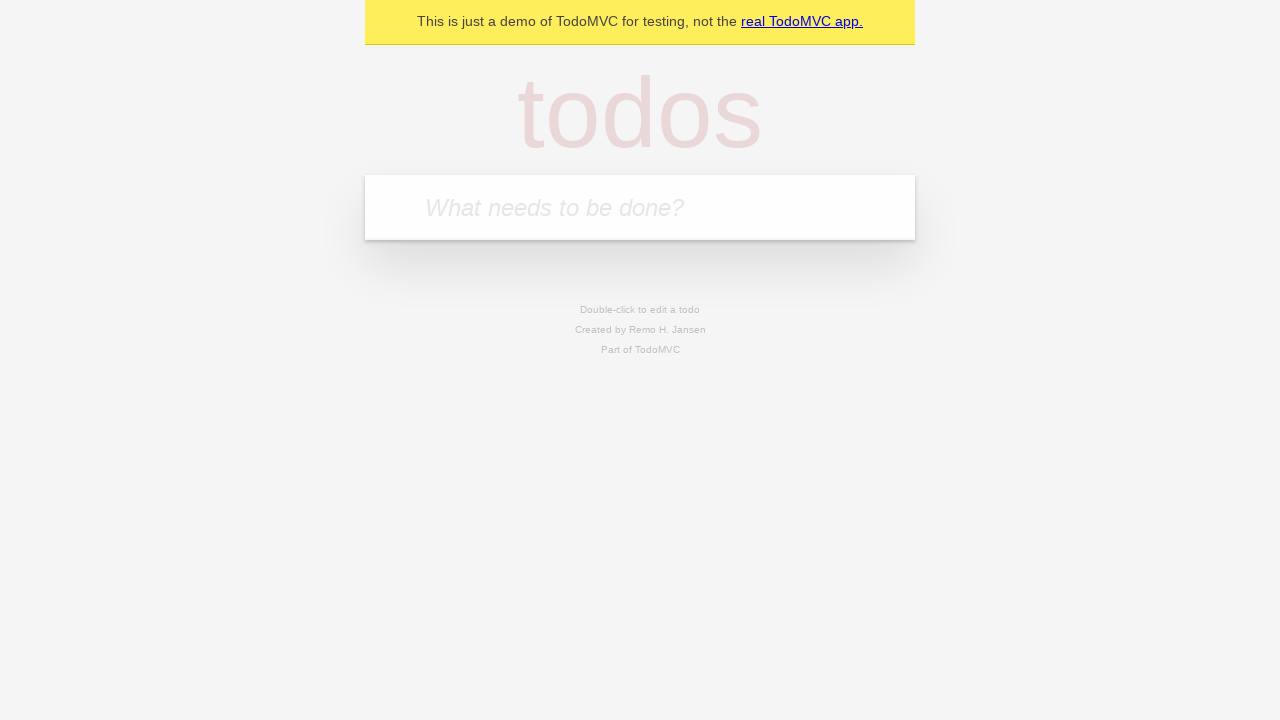

Filled input field with 'buy some cheese' on internal:attr=[placeholder="What needs to be done?"i]
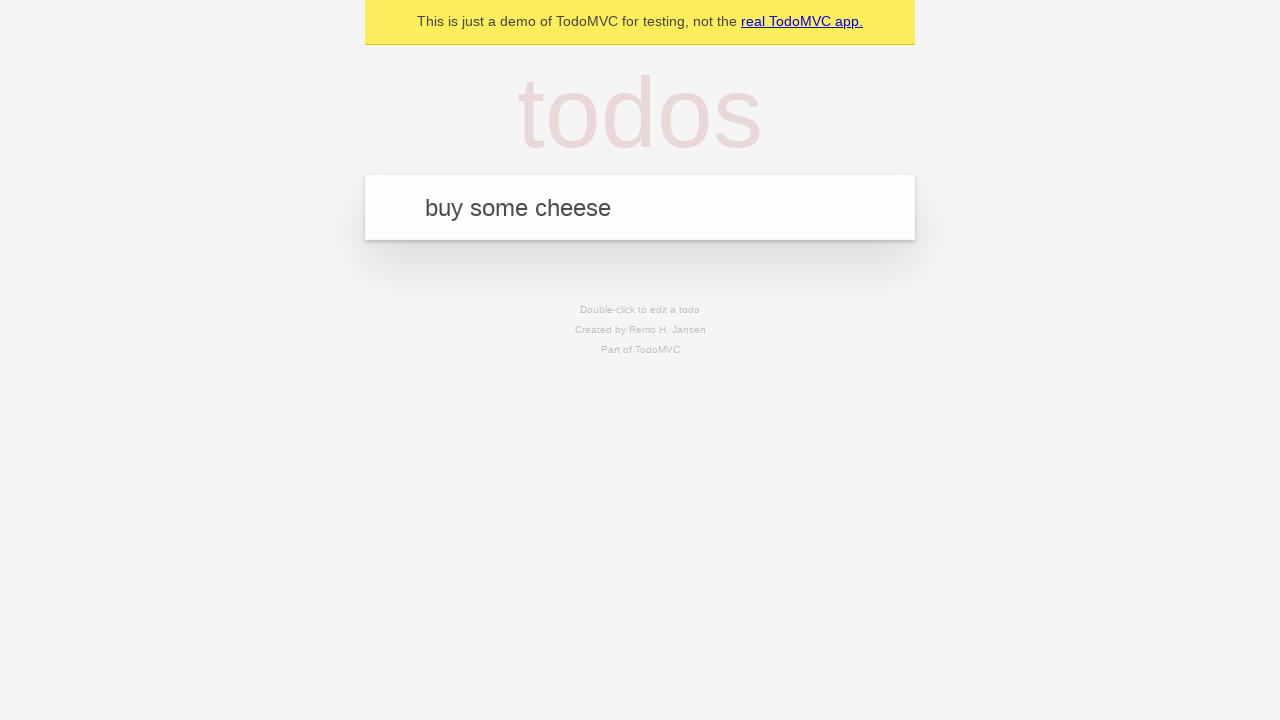

Pressed Enter to add the todo item on internal:attr=[placeholder="What needs to be done?"i]
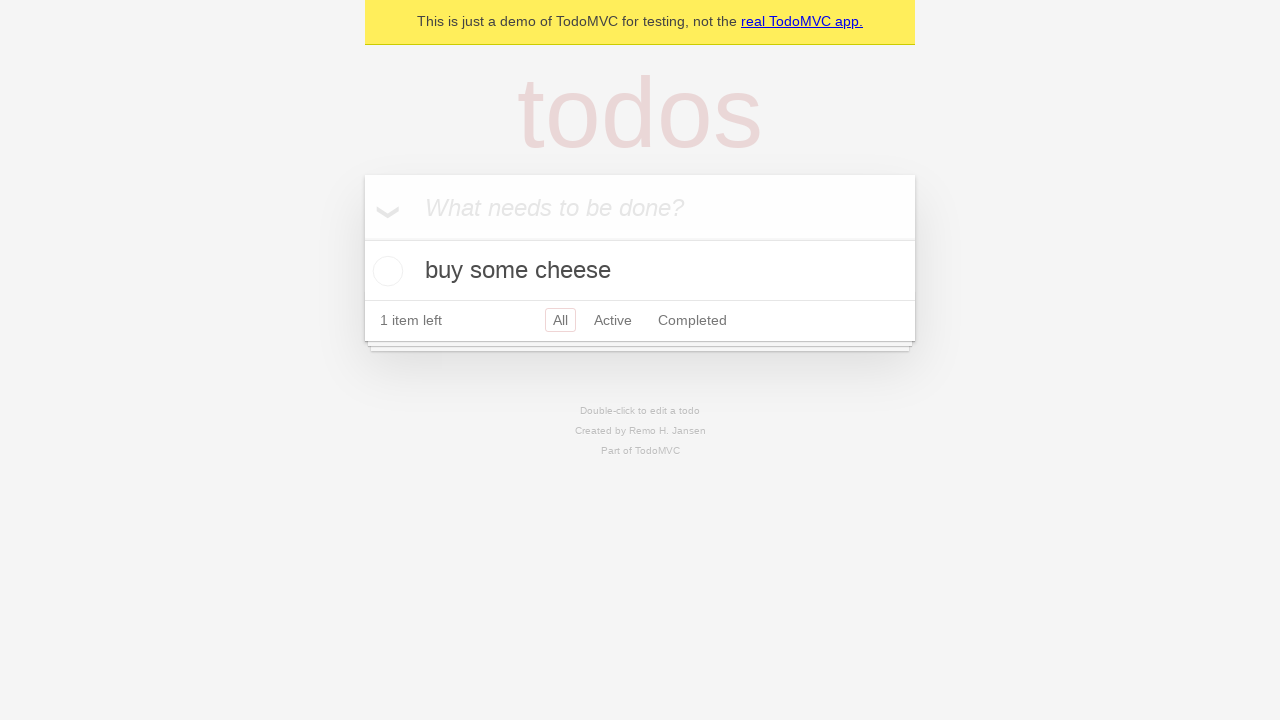

Verified todo item was added to the list
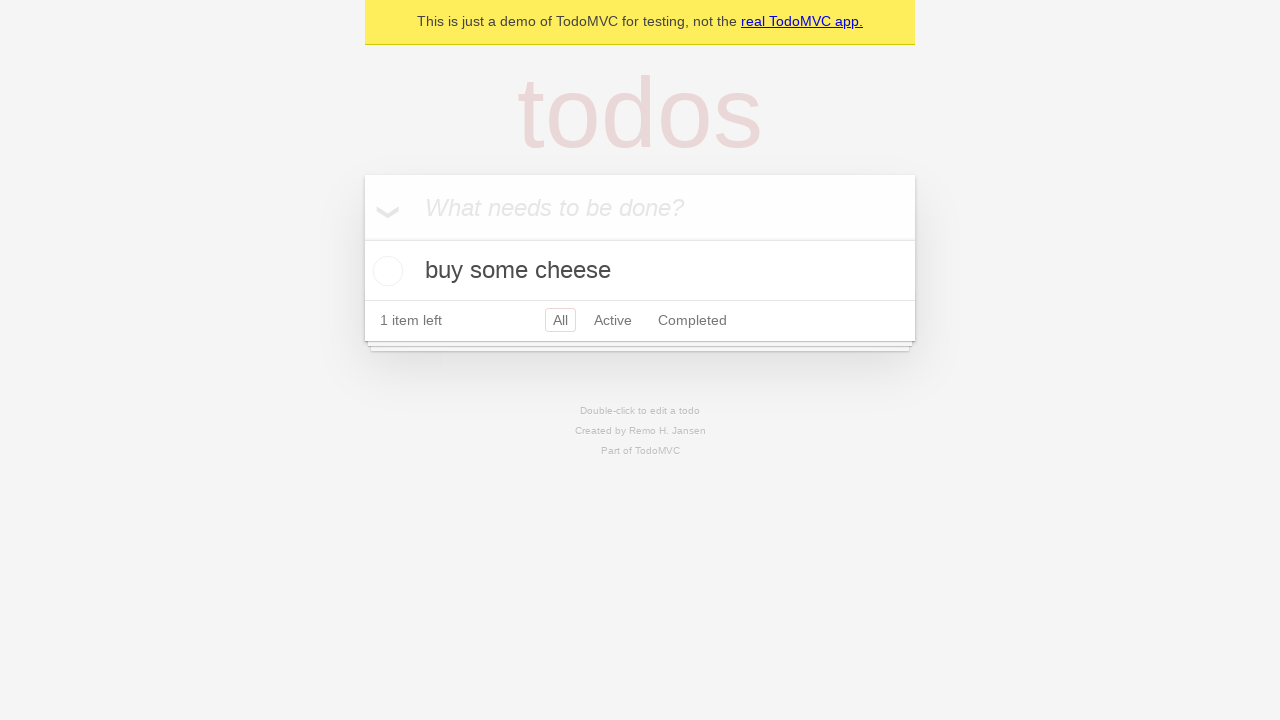

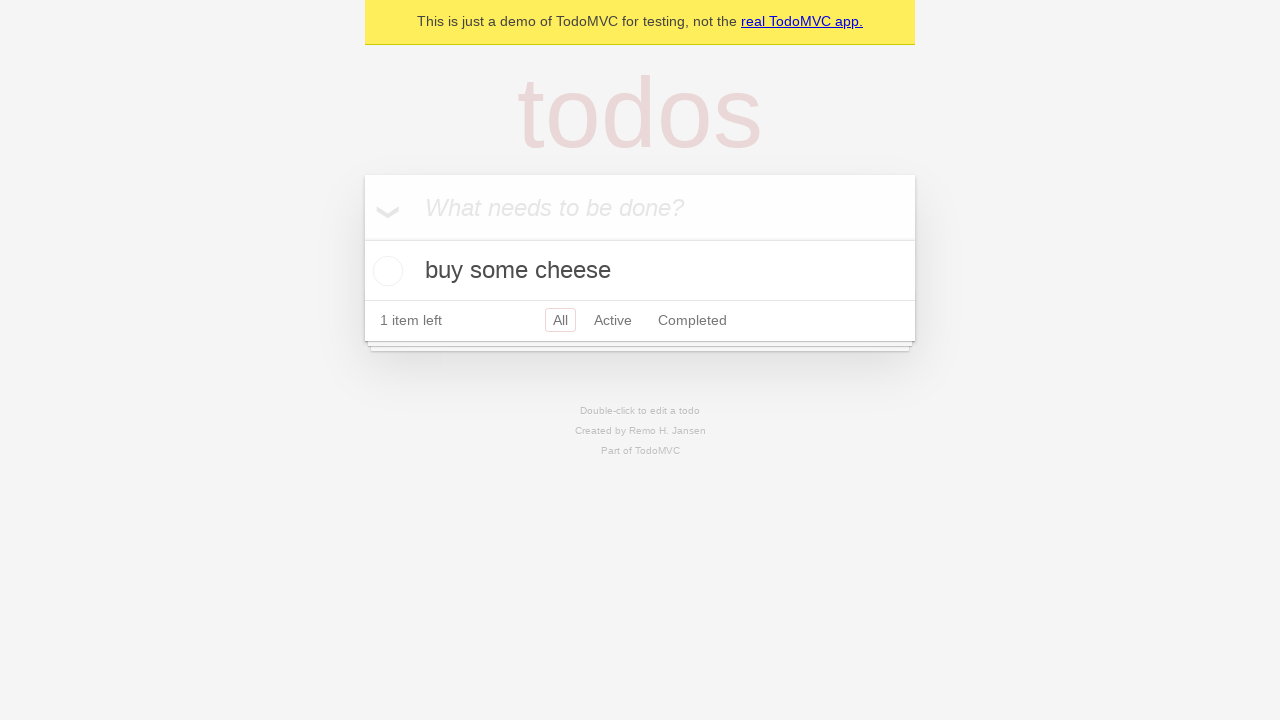